Navigates to a GitHub user profile page and verifies that repository links are displayed, then visits the first repository to verify language statistics section is visible.

Starting URL: https://github.com/IvanGaray

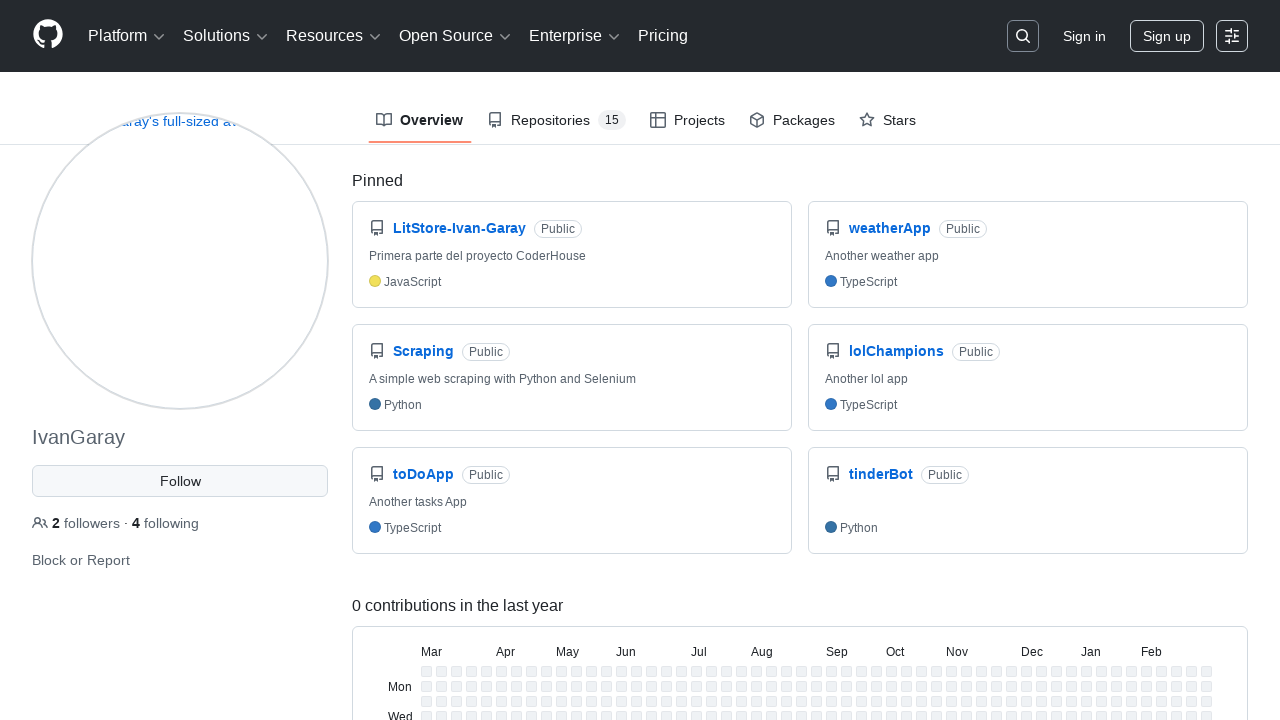

Waited for repository links to appear on GitHub profile page
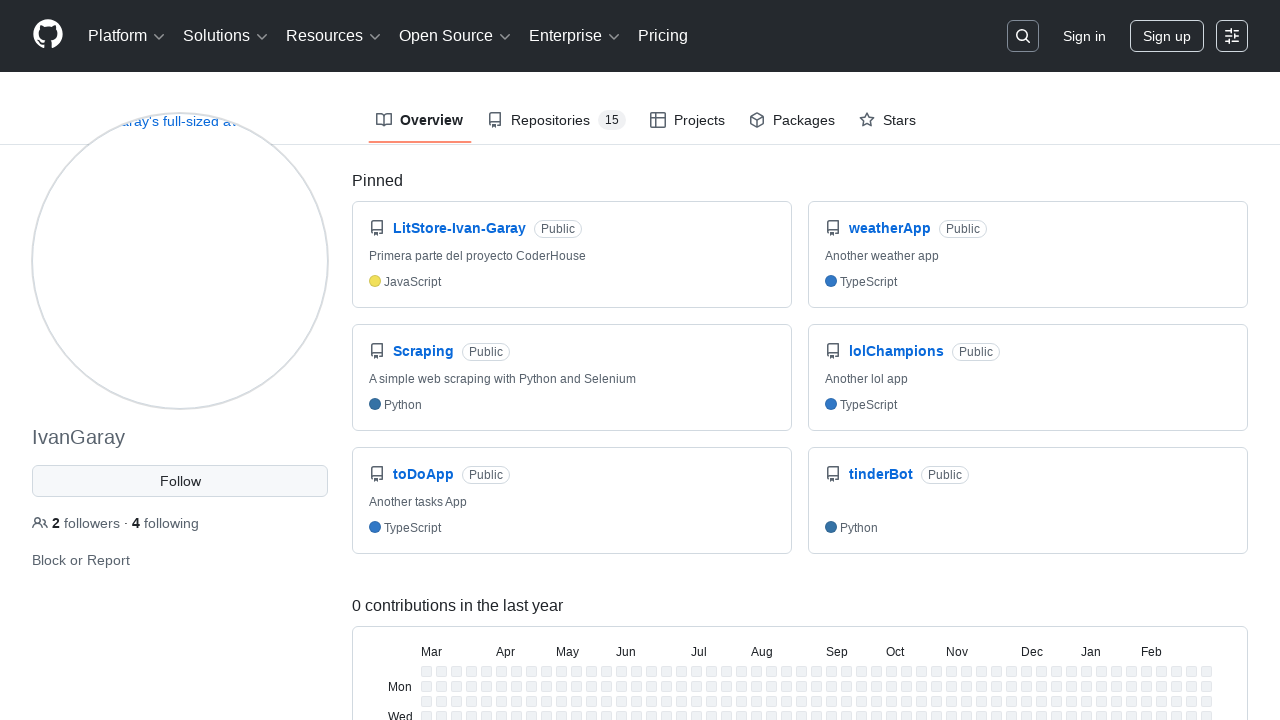

Waited for repository name spans to be visible
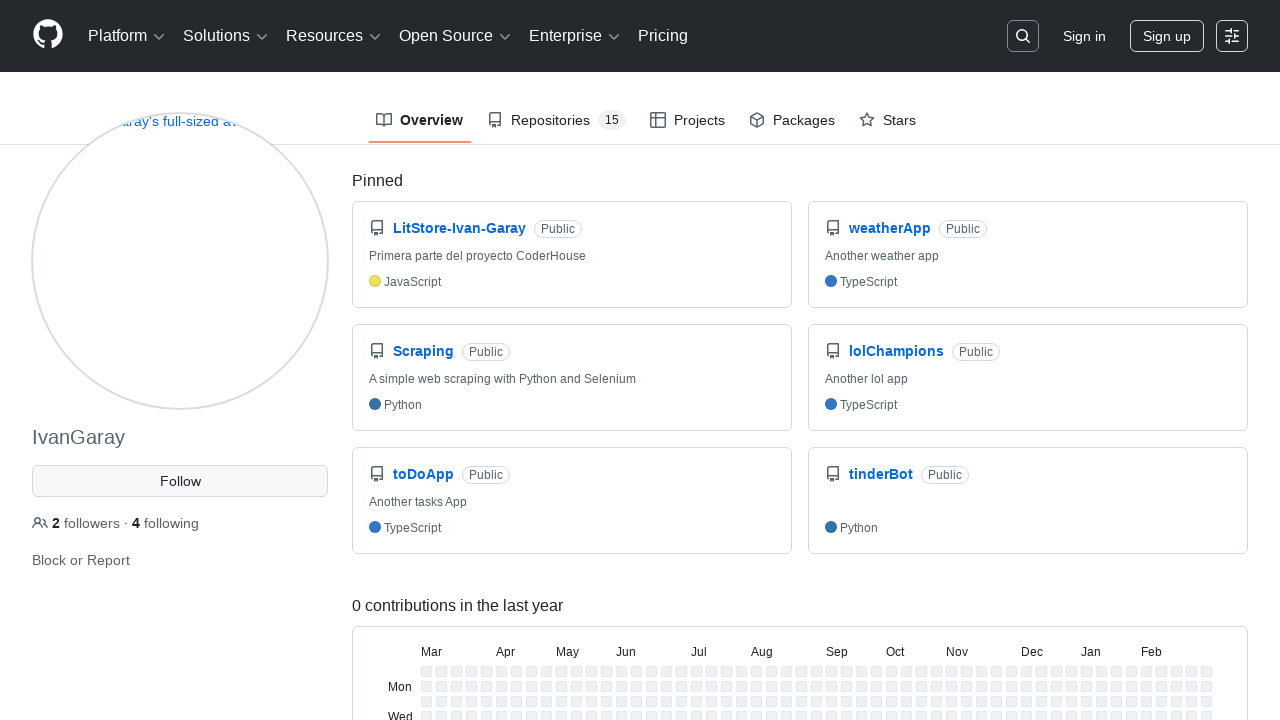

Located first repository link on profile page
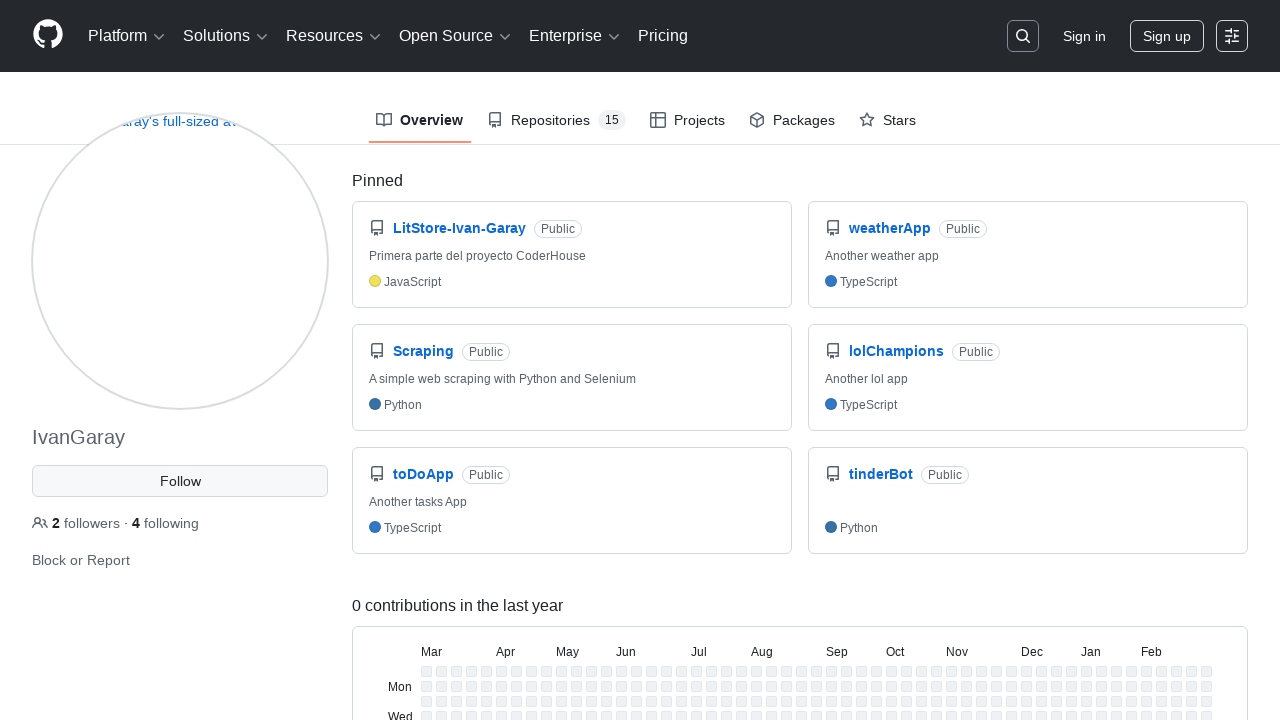

Clicked on first repository link to navigate to repository page at (460, 228) on a.mr-1.text-bold.wb-break-word >> nth=0
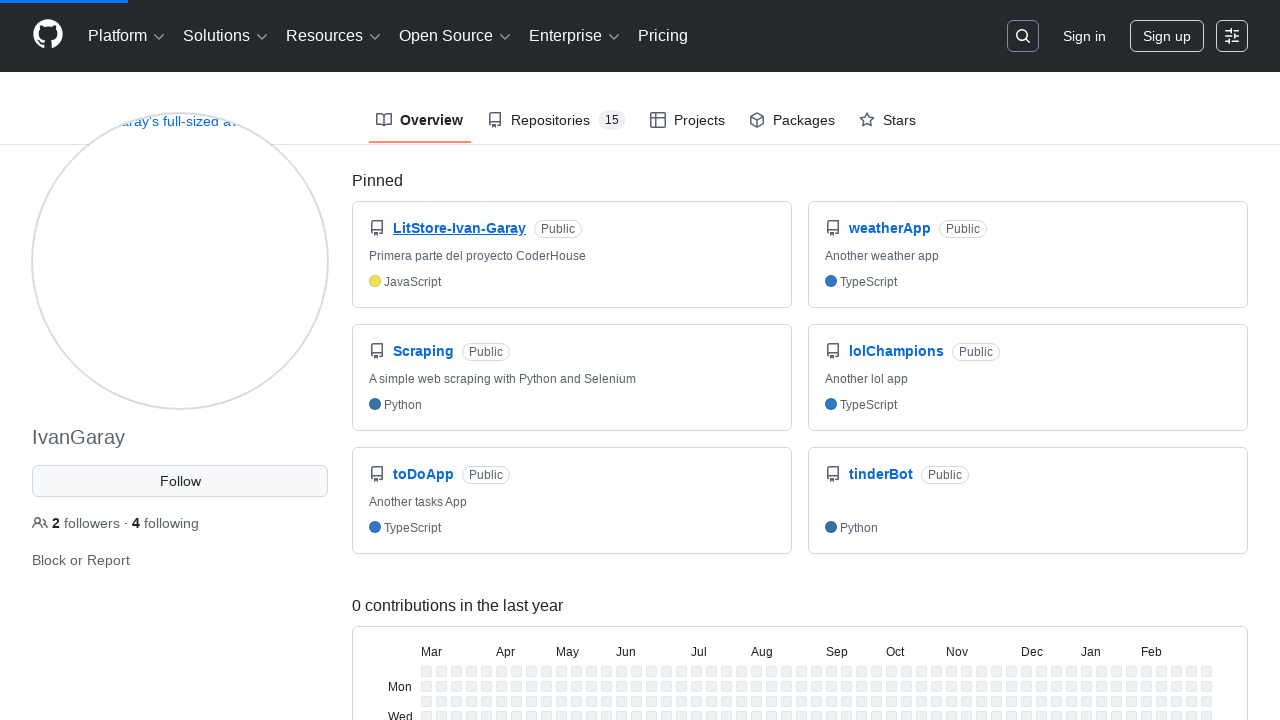

Verified repository page loaded with layout container
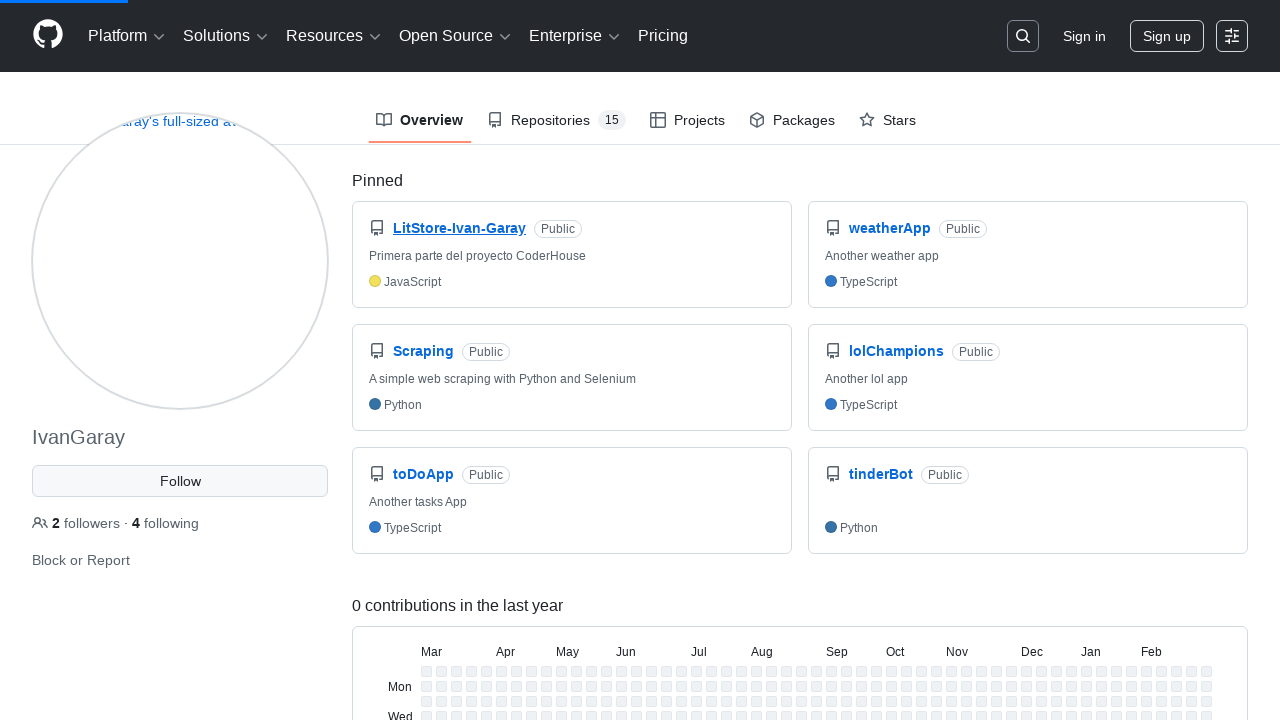

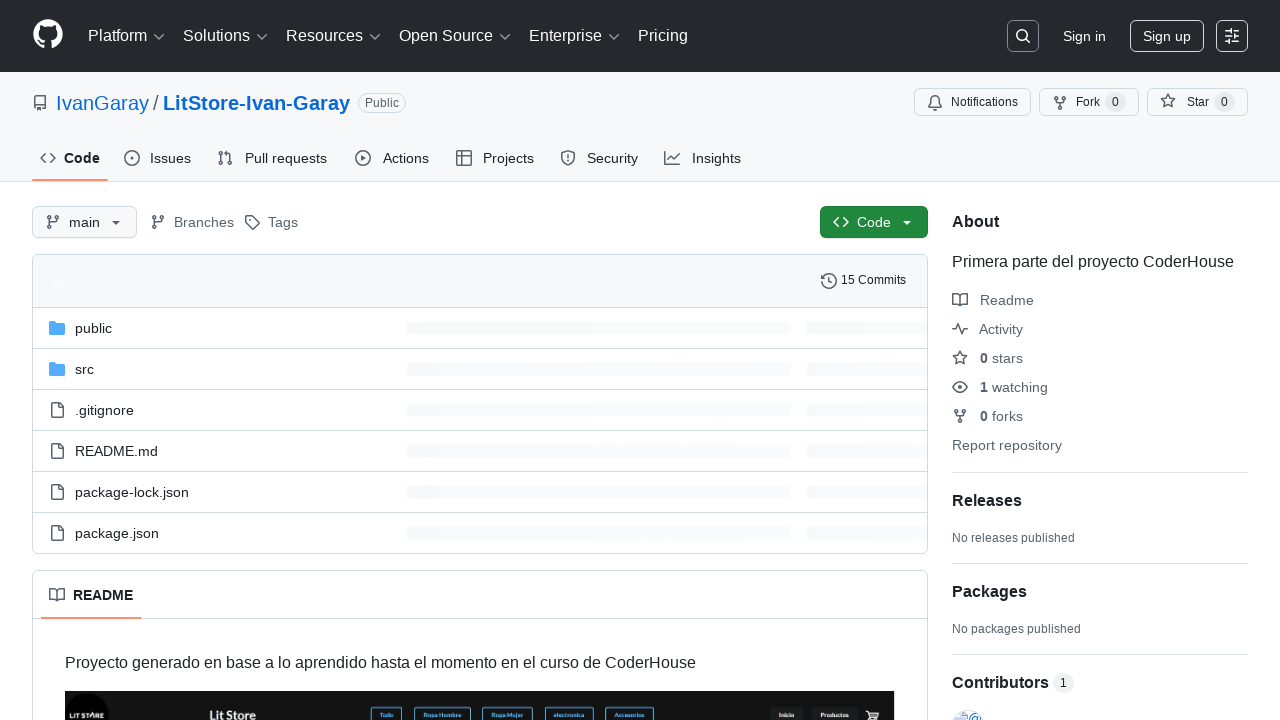